Tests the Add Element button functionality by clicking it and verifying that a Delete button appears

Starting URL: https://the-internet.herokuapp.com/

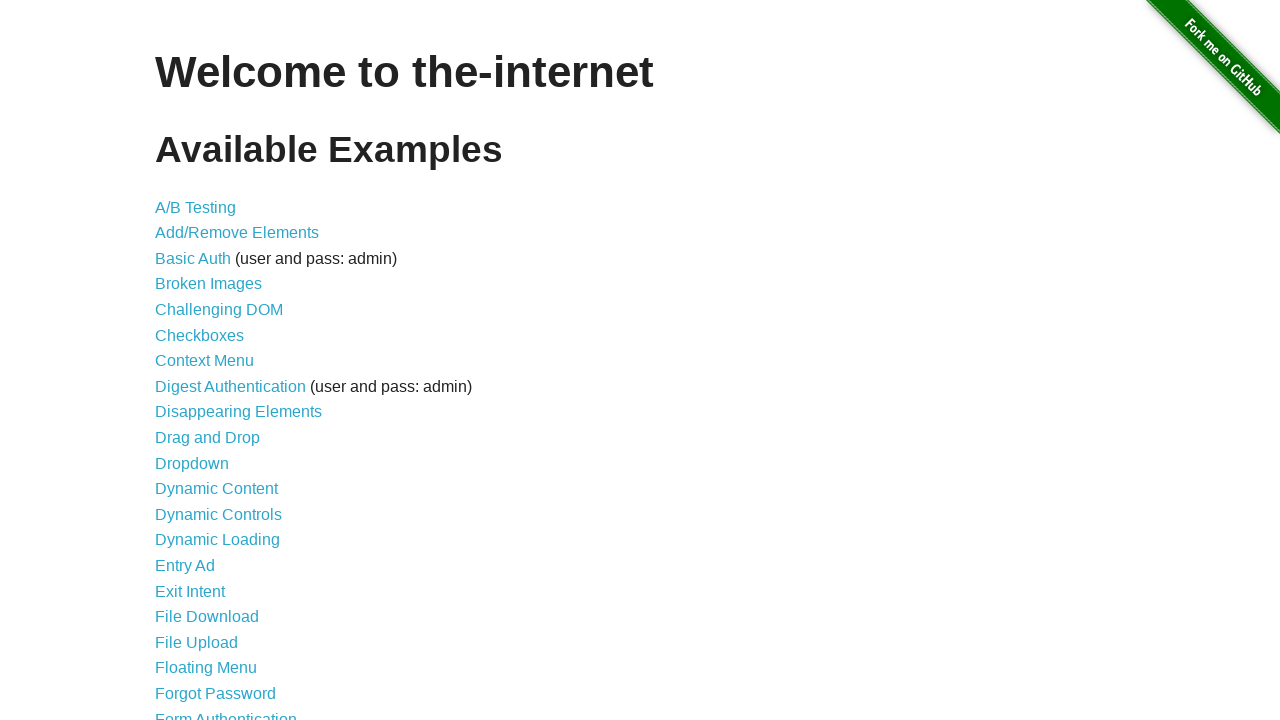

Clicked on the 'Add/Remove Elements' link at (237, 233) on xpath=//a[contains(text(),"Add")]
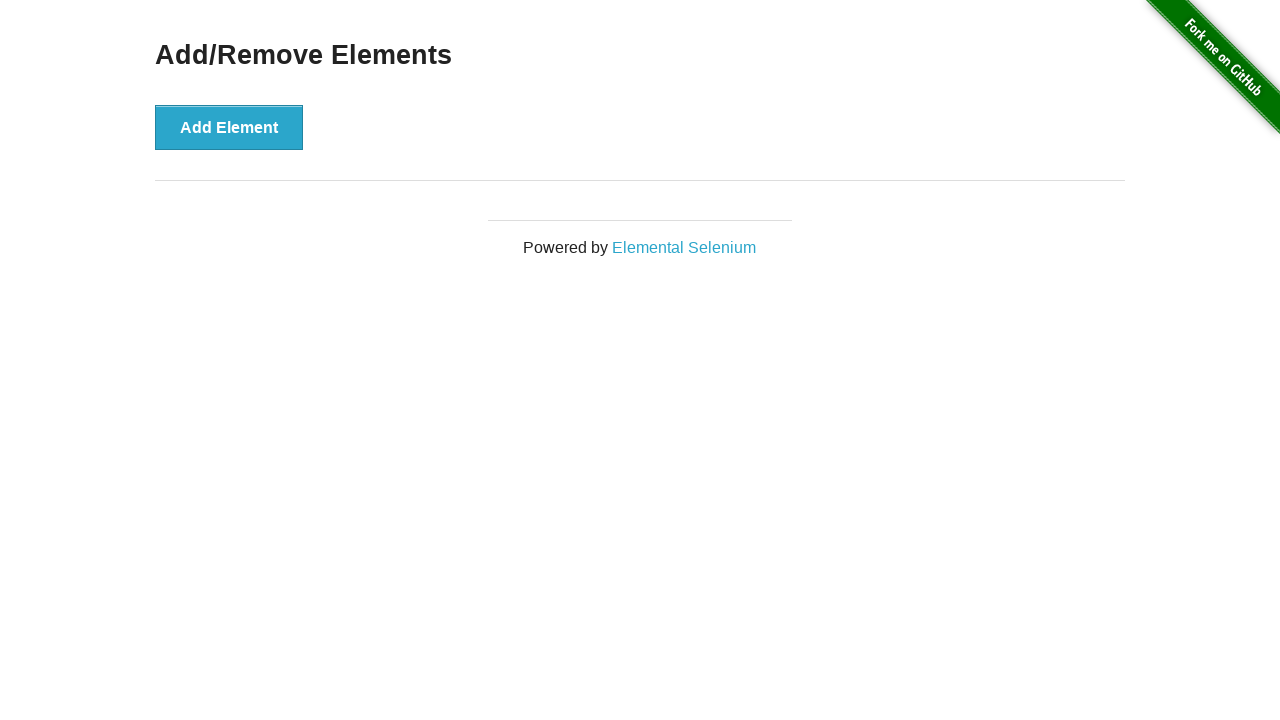

Clicked the 'Add Element' button at (229, 127) on xpath=//button
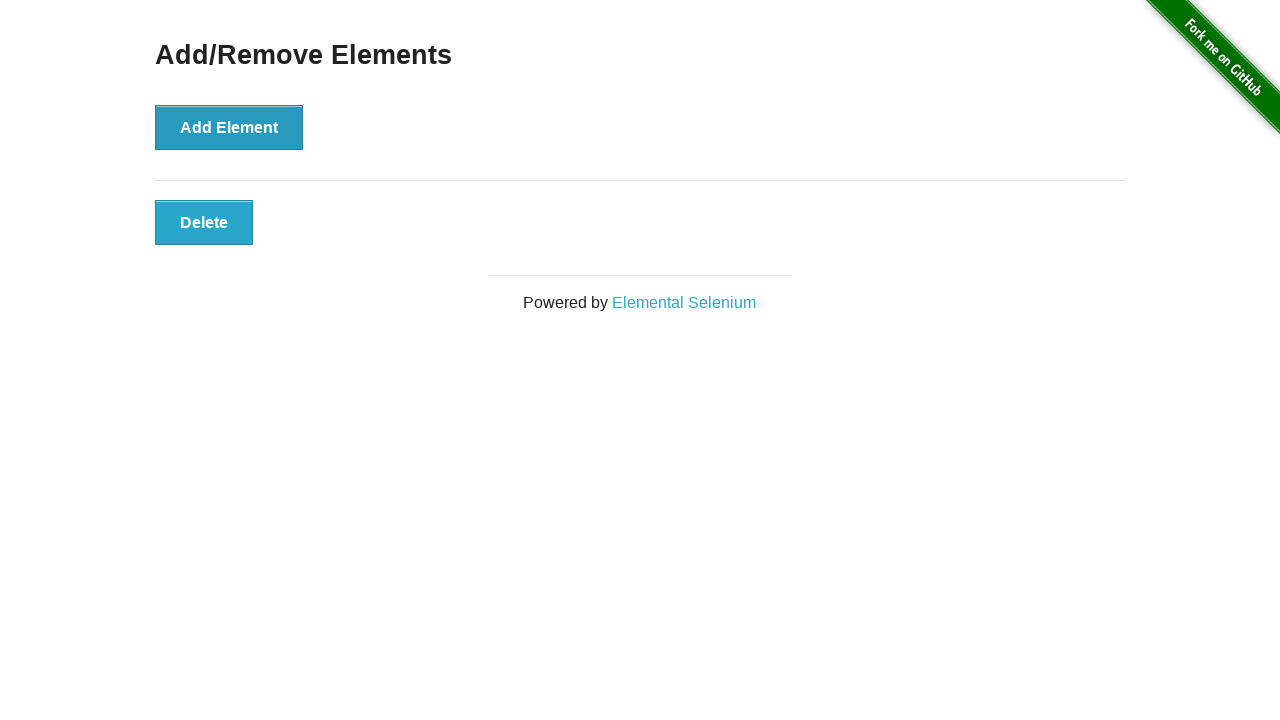

Delete button appeared and is visible
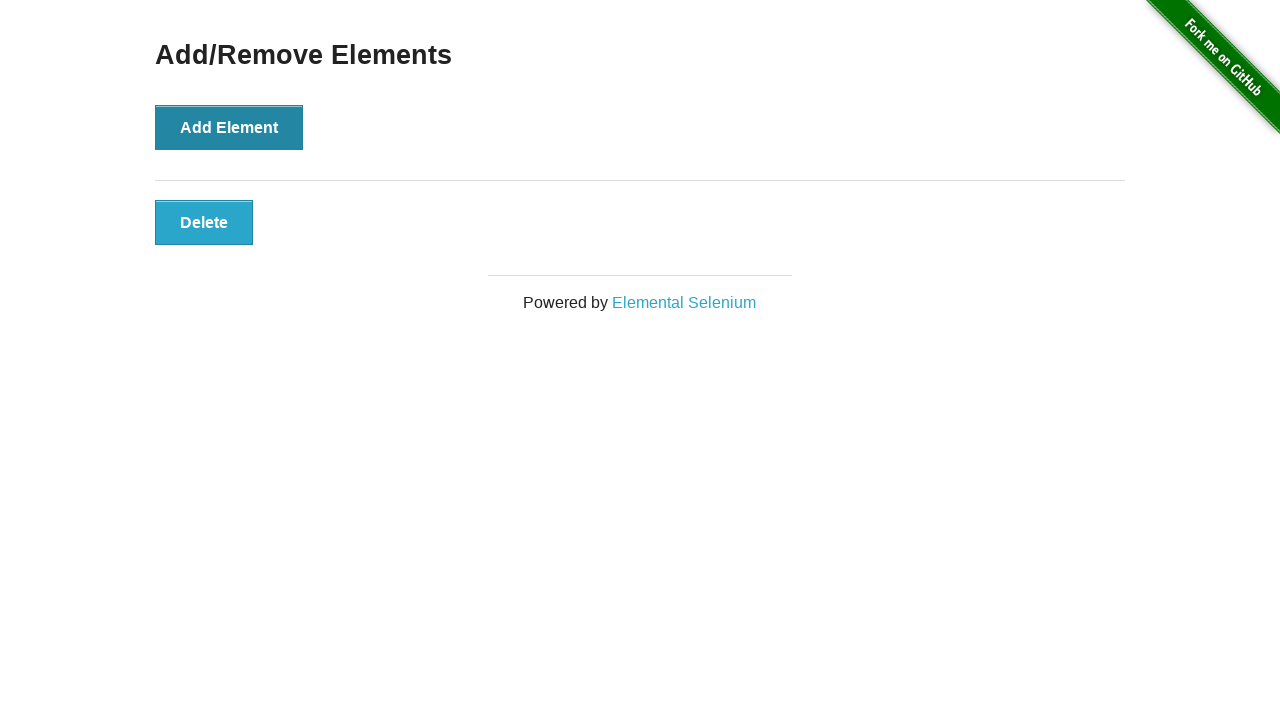

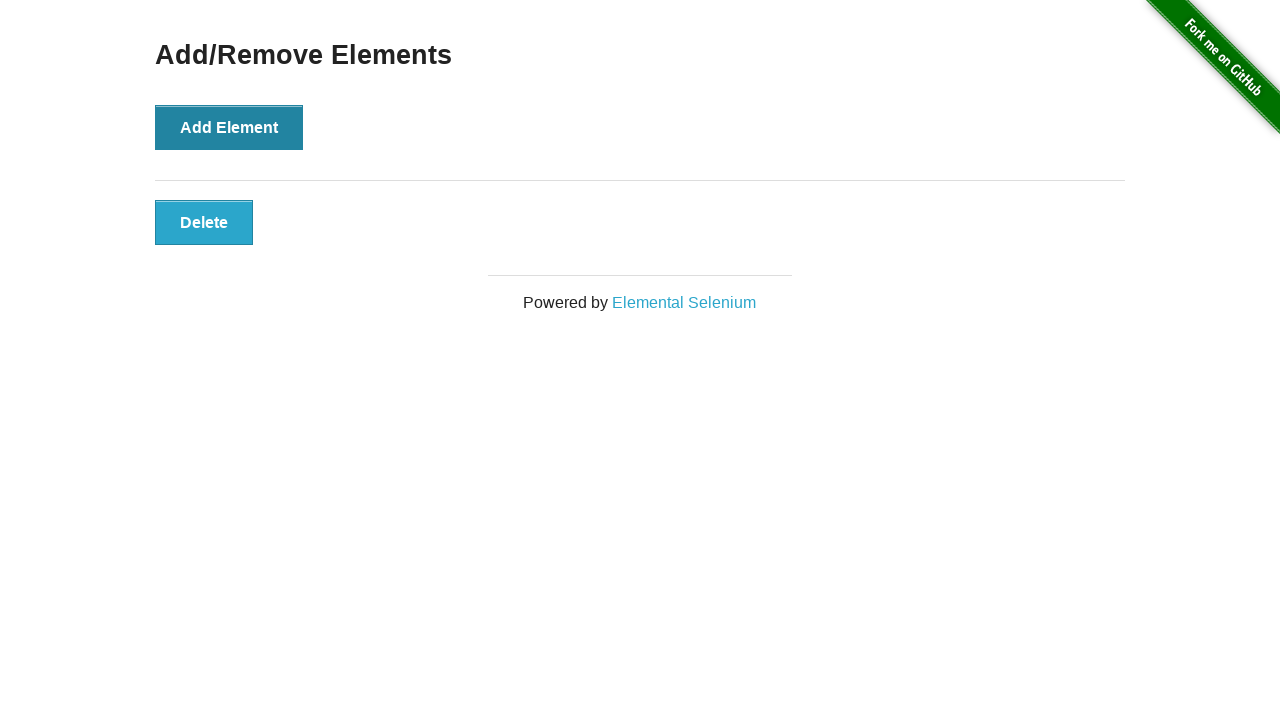